Clicks the confirm alert button and dismisses the JavaScript alert dialog

Starting URL: http://the-internet.herokuapp.com/javascript_alerts

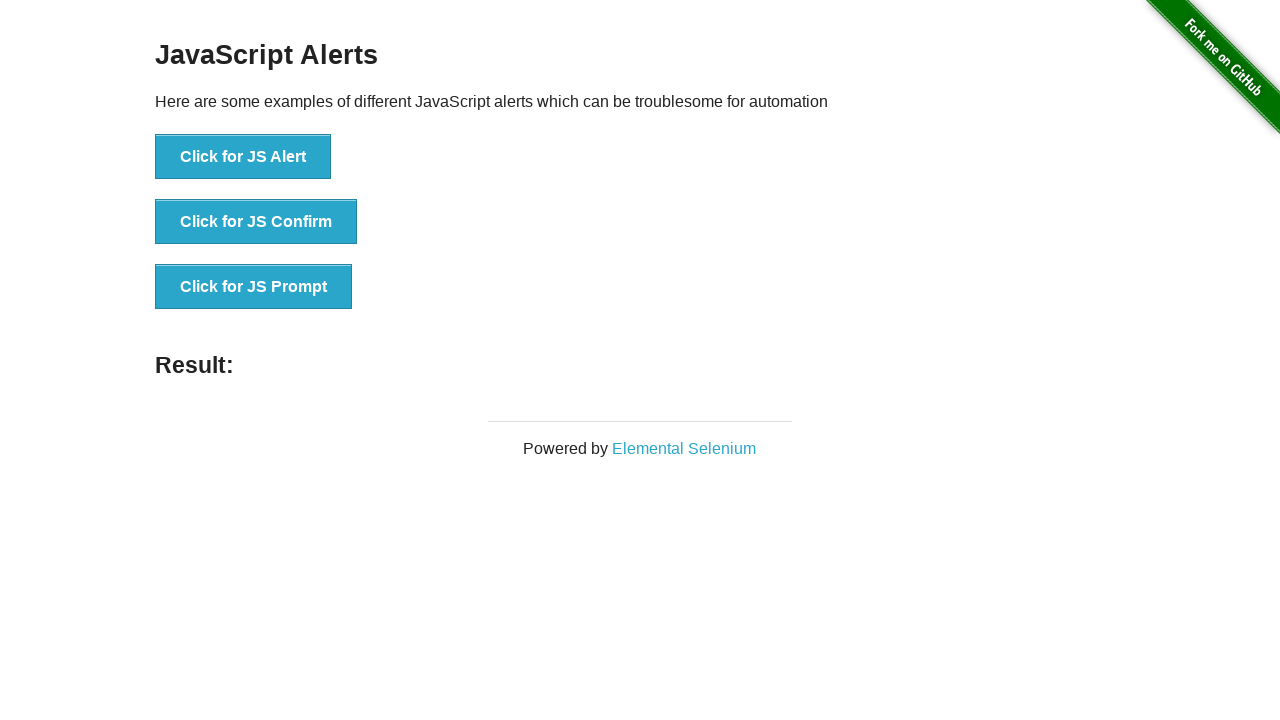

Set up dialog handler to dismiss alerts
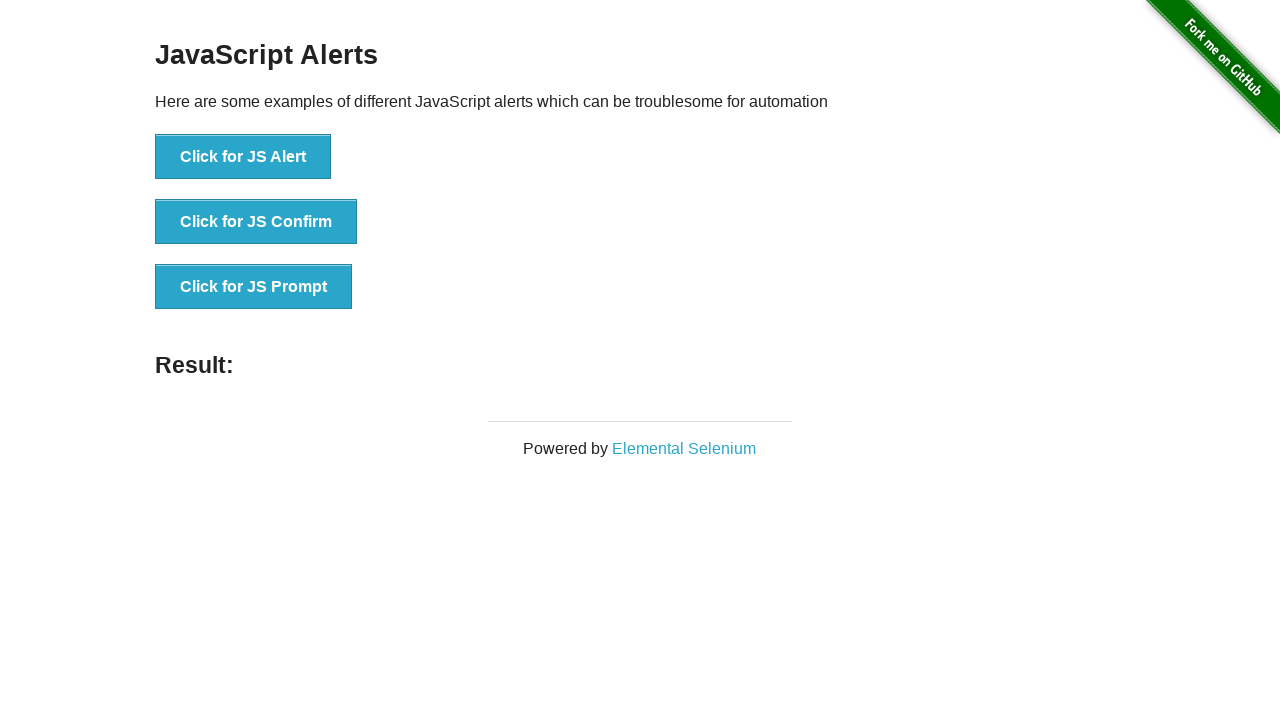

Clicked the confirm alert button at (256, 222) on [onclick='jsConfirm()']
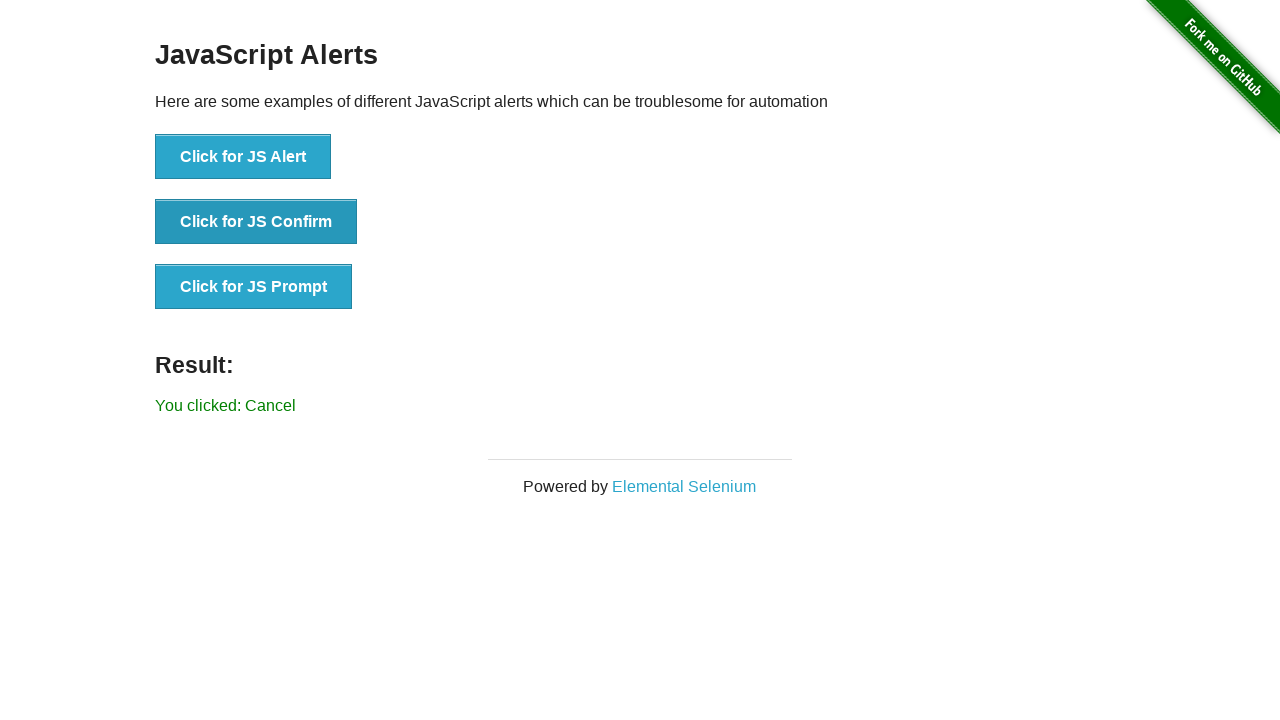

Waited for the JavaScript alert dialog to be dismissed
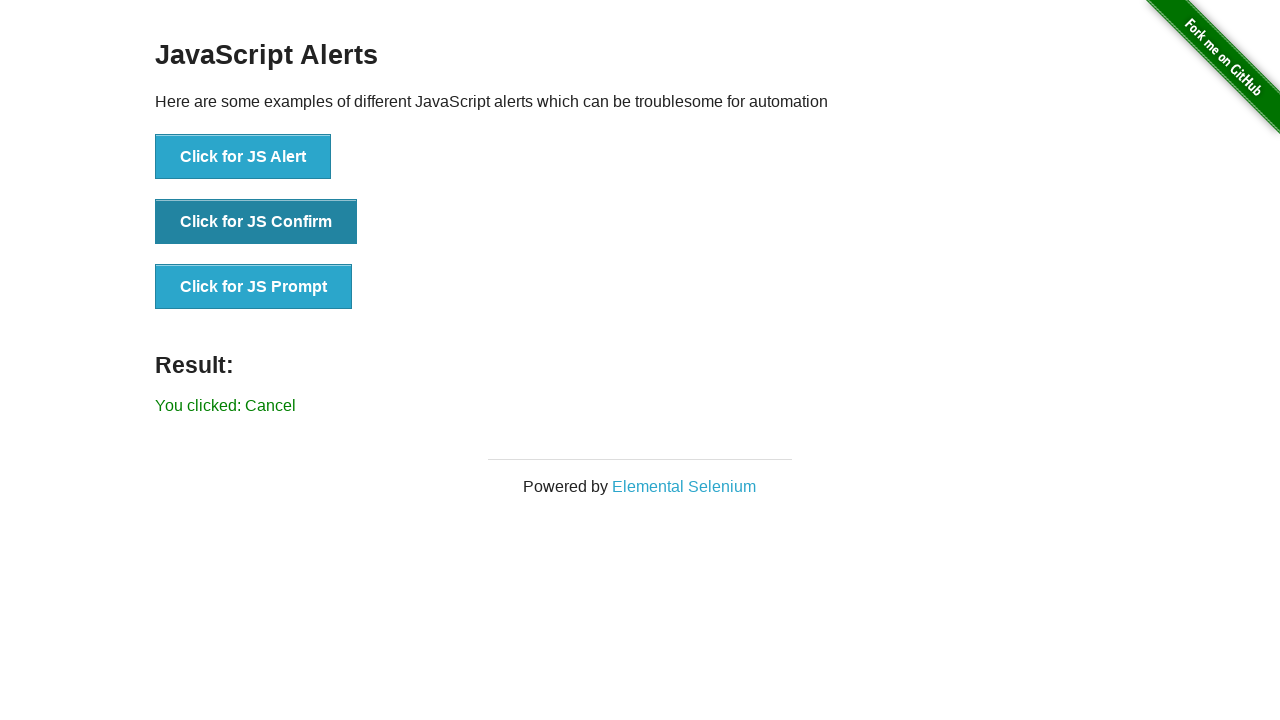

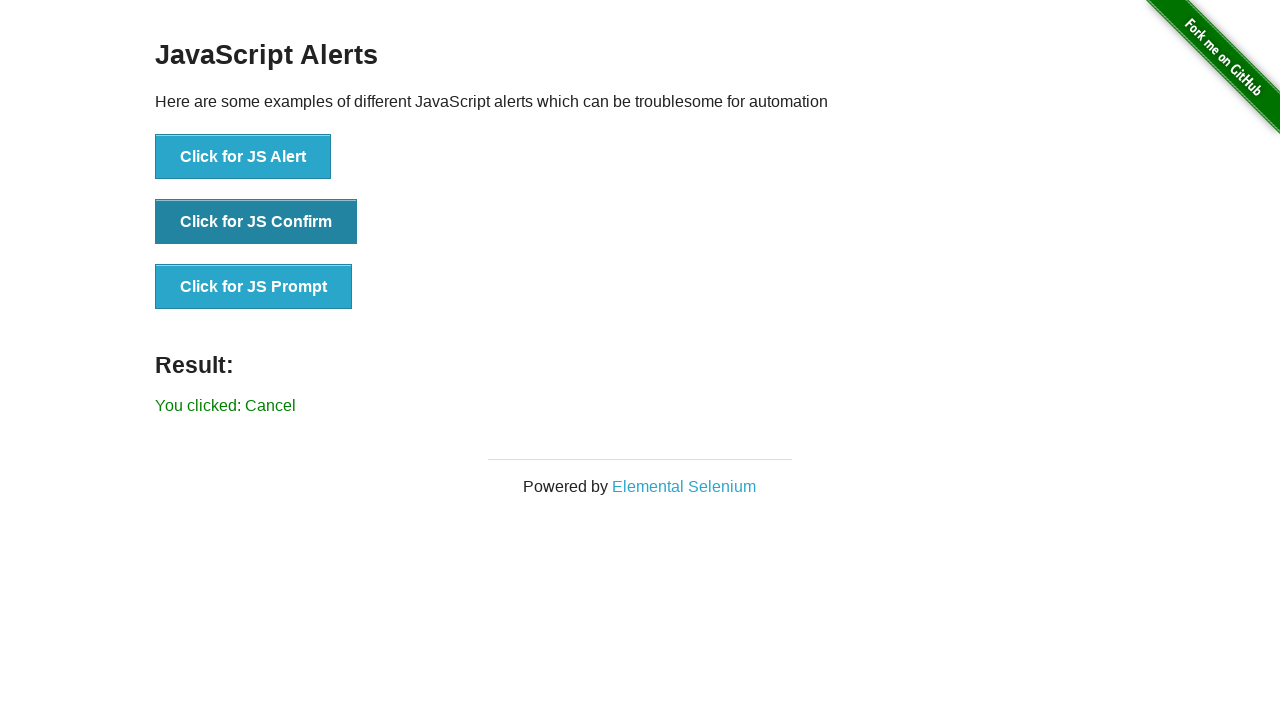